Clicks a radio button and verifies it is selected

Starting URL: https://www.selenium.dev/selenium/web/web-form.html

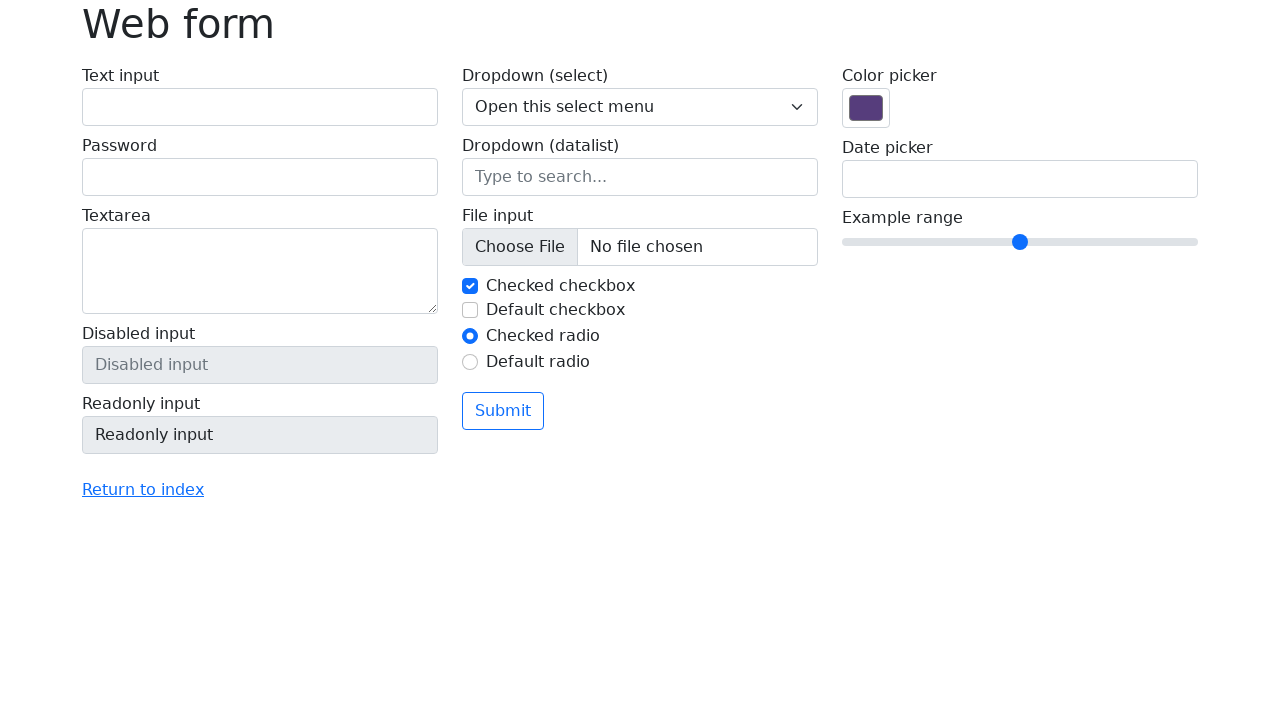

Clicked radio button #my-radio-2 at (470, 362) on #my-radio-2
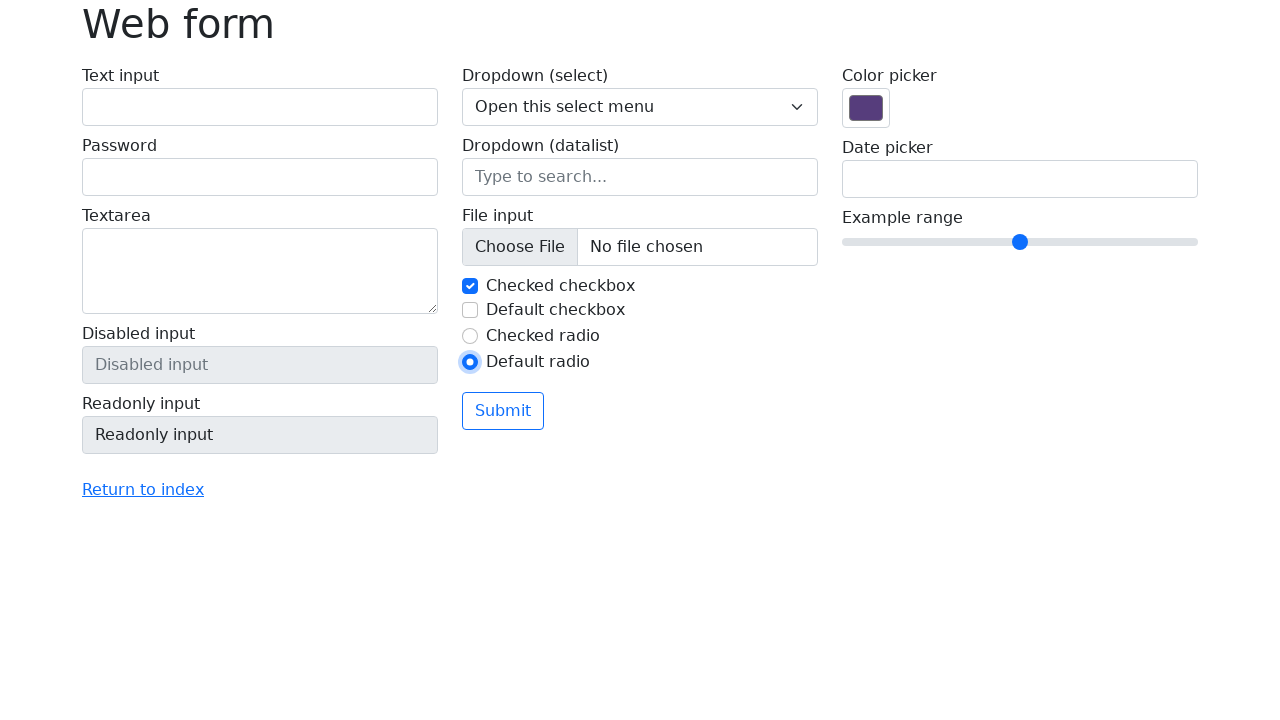

Located radio button #my-radio-2
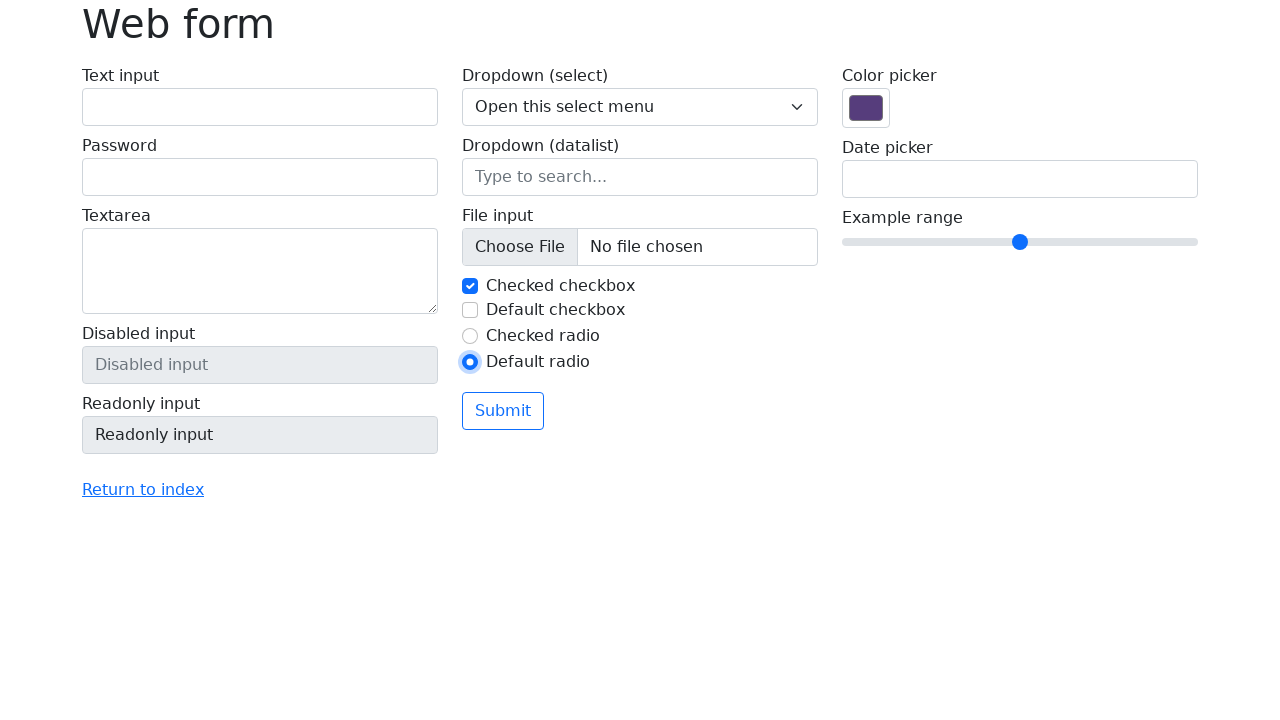

Verified radio button #my-radio-2 is selected
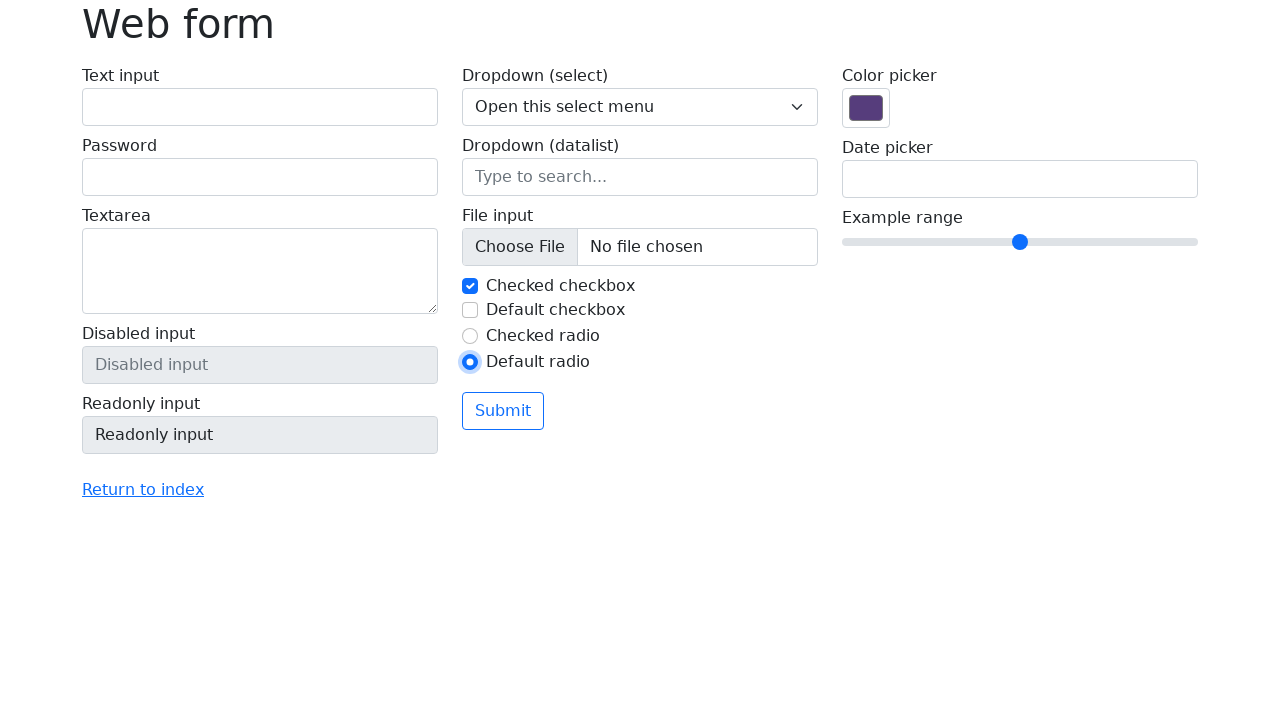

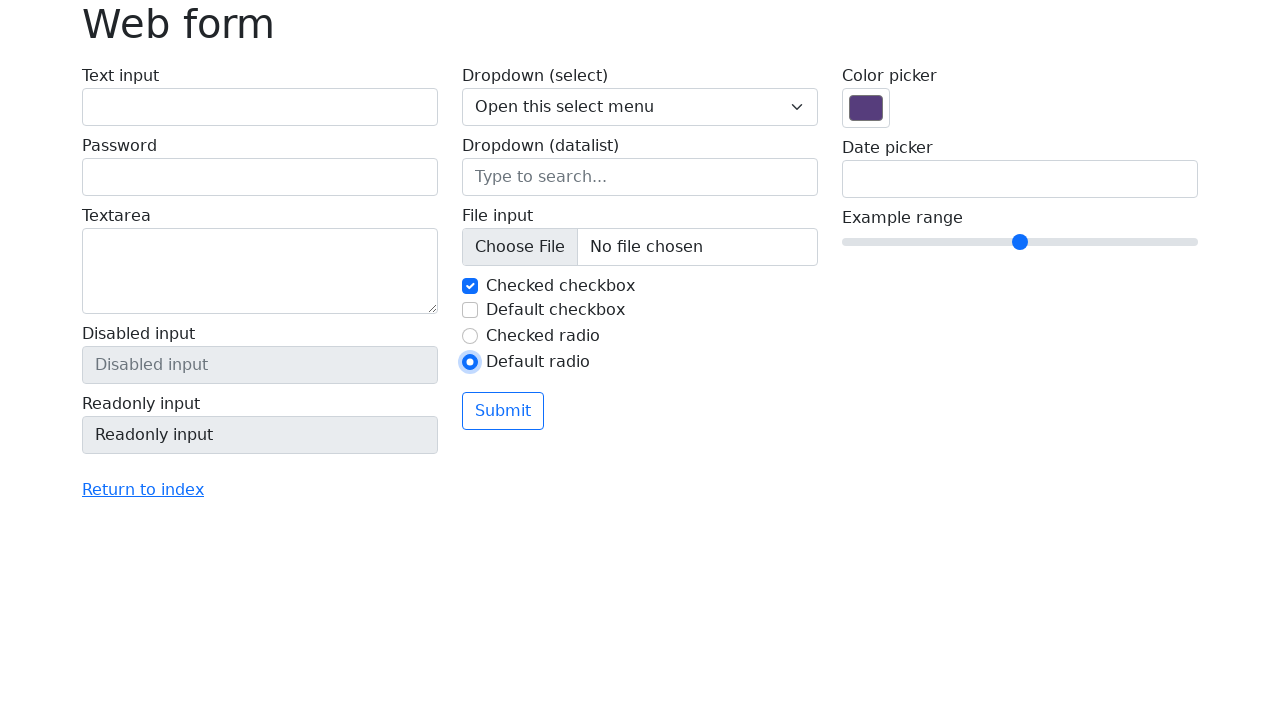